Tests the search functionality on the COVID-19 India tracking website by entering a district/state name in the search box and clicking on a search result to view regional COVID statistics.

Starting URL: https://www.covid19india.org/

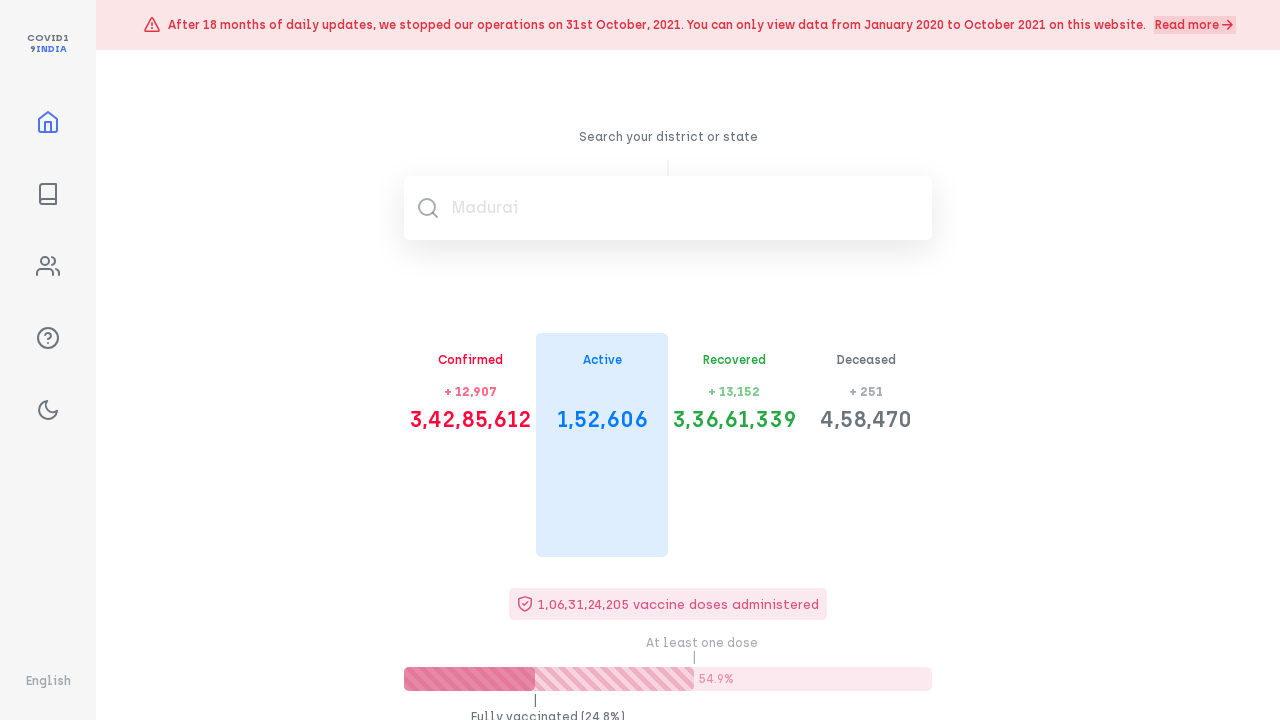

Filled search box with 'Maharashtra' district/state name on //input
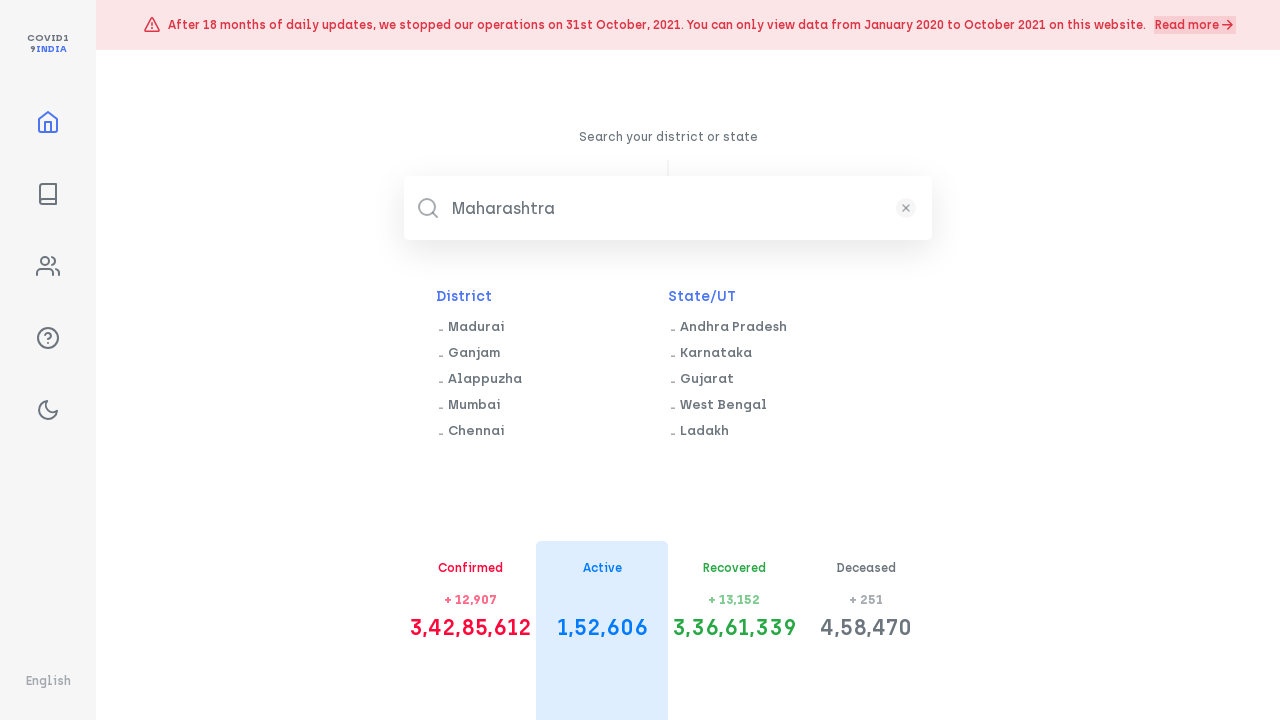

Search results appeared on page
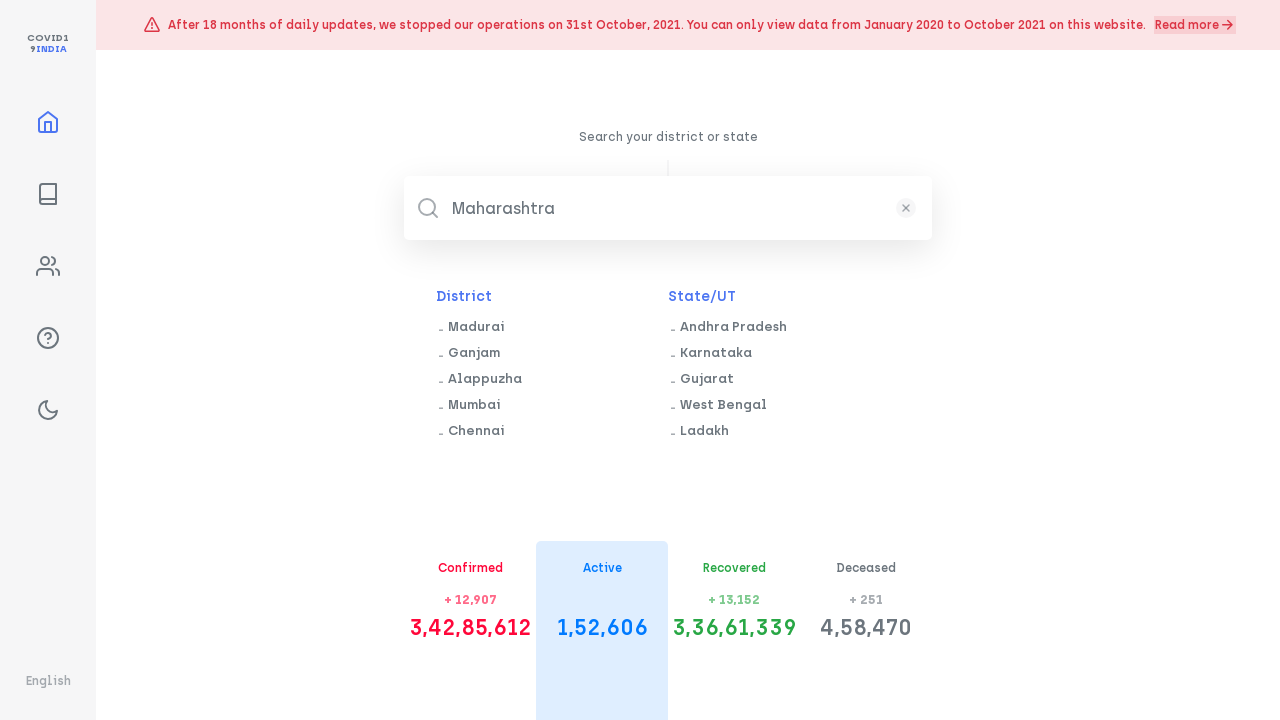

Clicked on first search result to view regional COVID statistics at (1227, 25) on a div
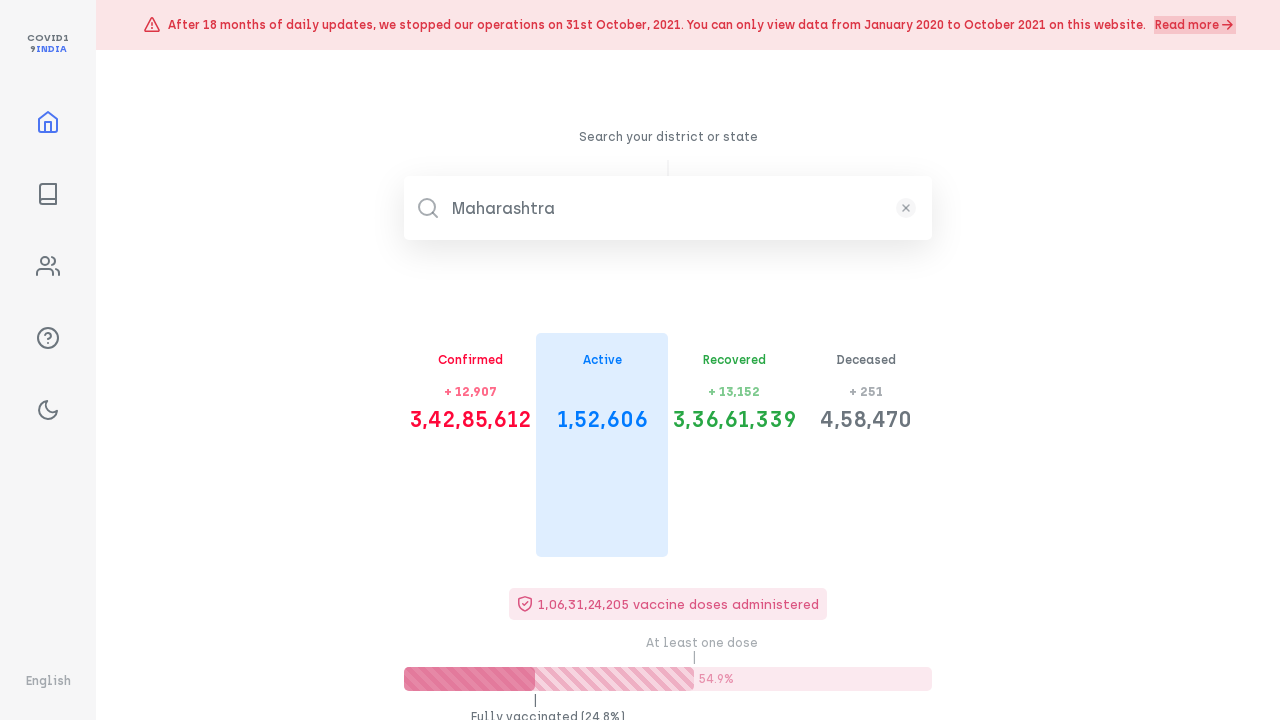

Regional COVID statistics page loaded
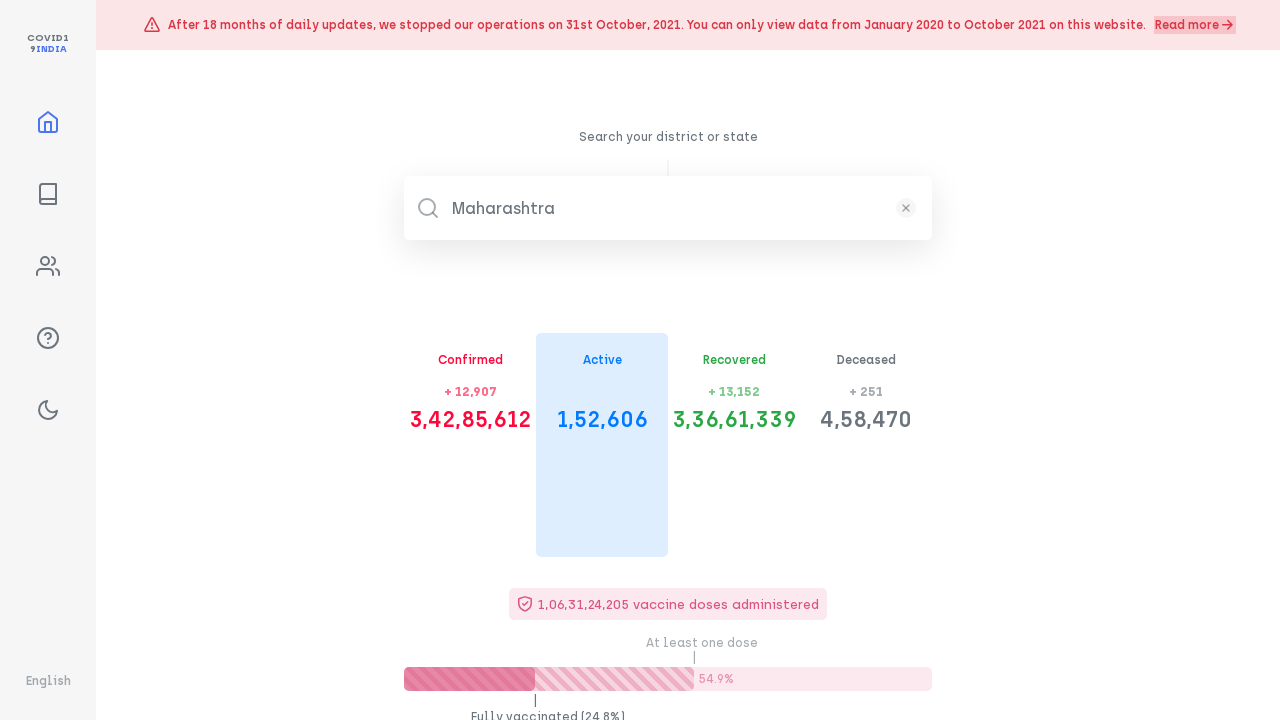

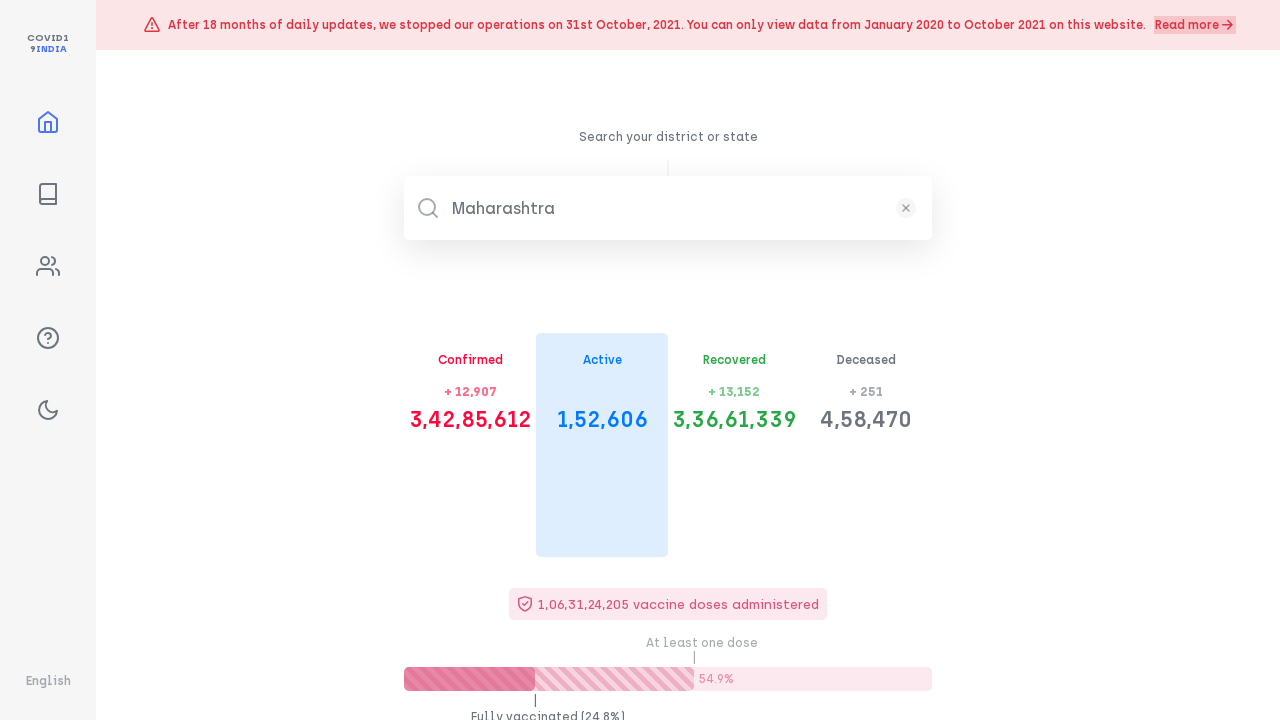